Tests a math calculation form by reading two numbers and an operation, calculating the result, selecting it from a dropdown, and submitting the form

Starting URL: http://suninjuly.github.io/selects1.html

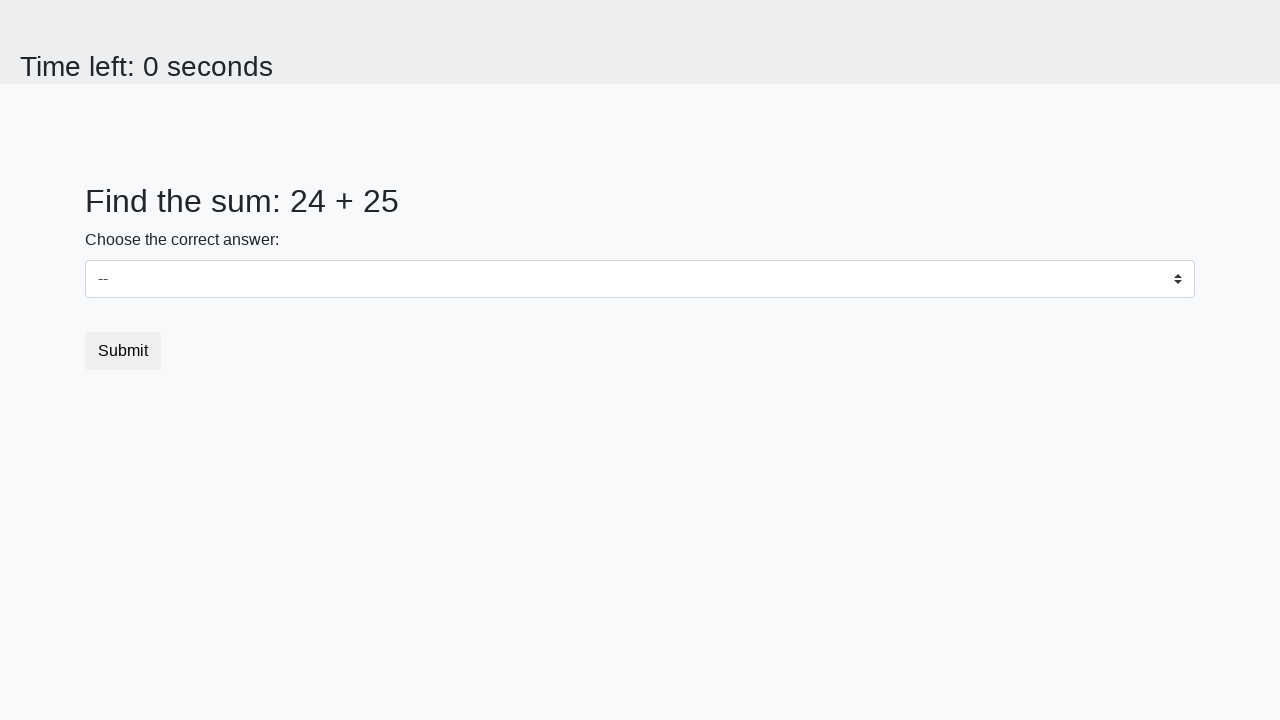

Read first number from #num1 element
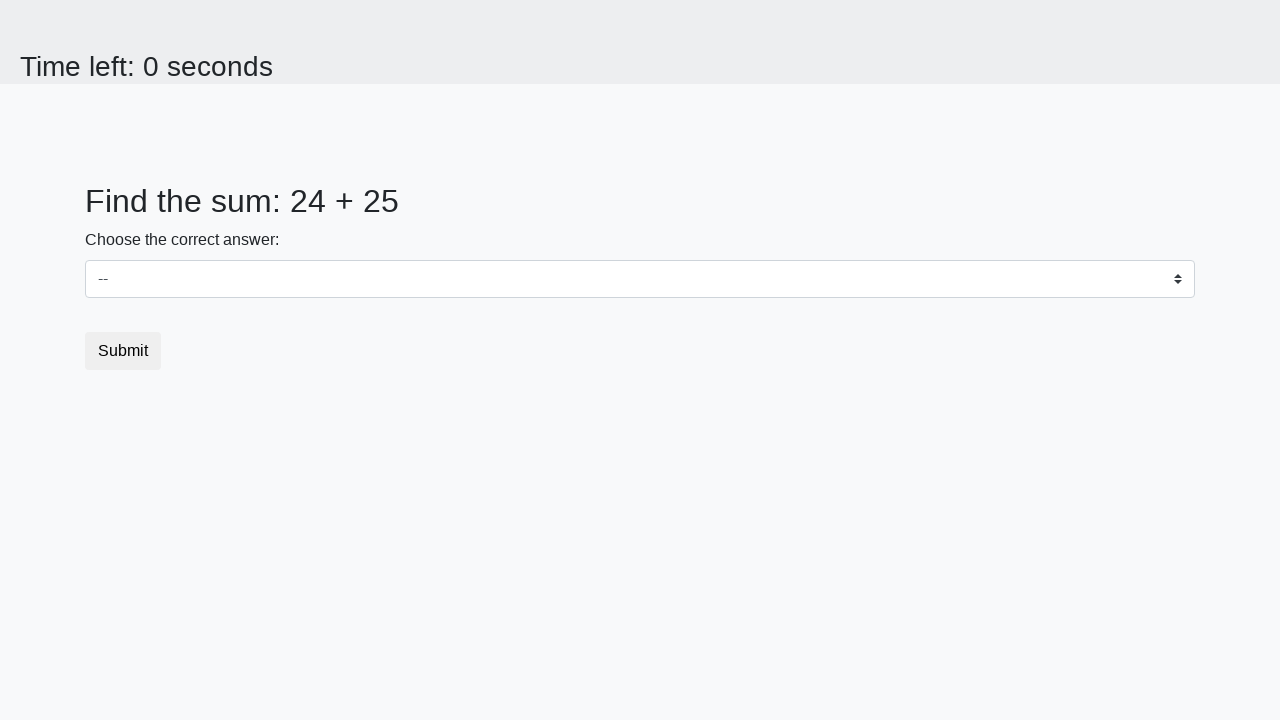

Read second number from #num2 element
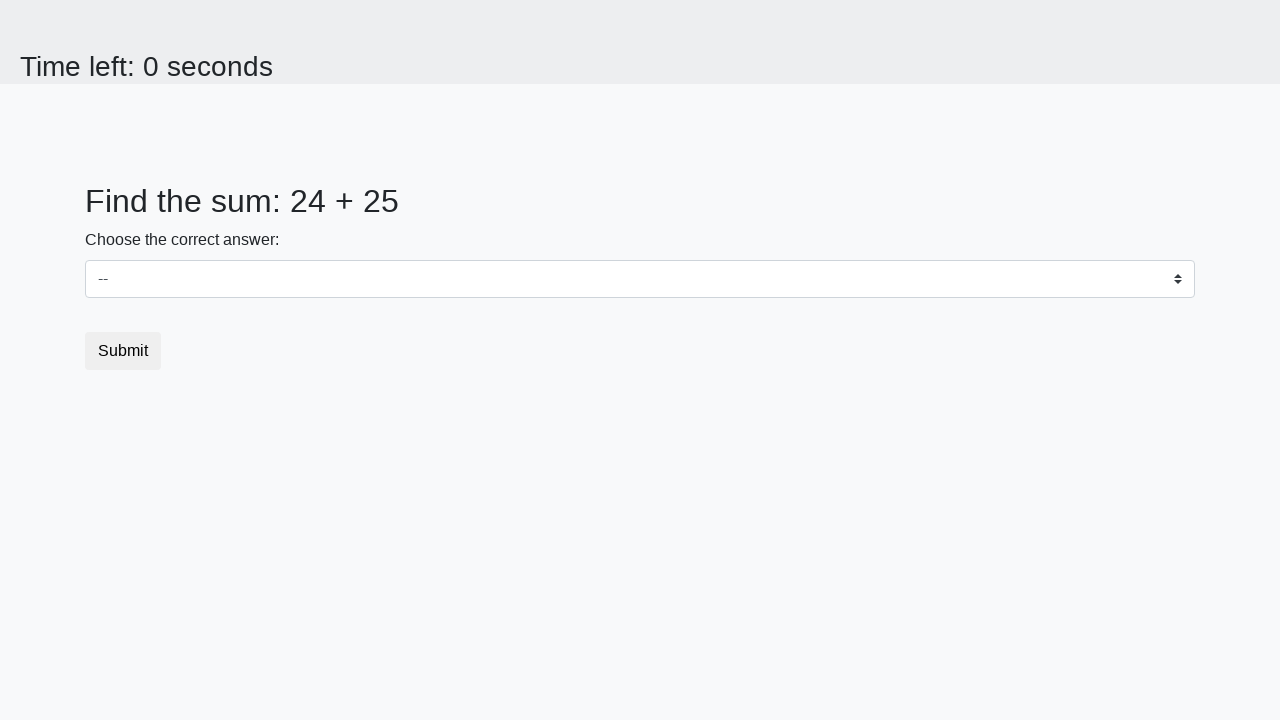

Read operation symbol from h2 .nowrap element
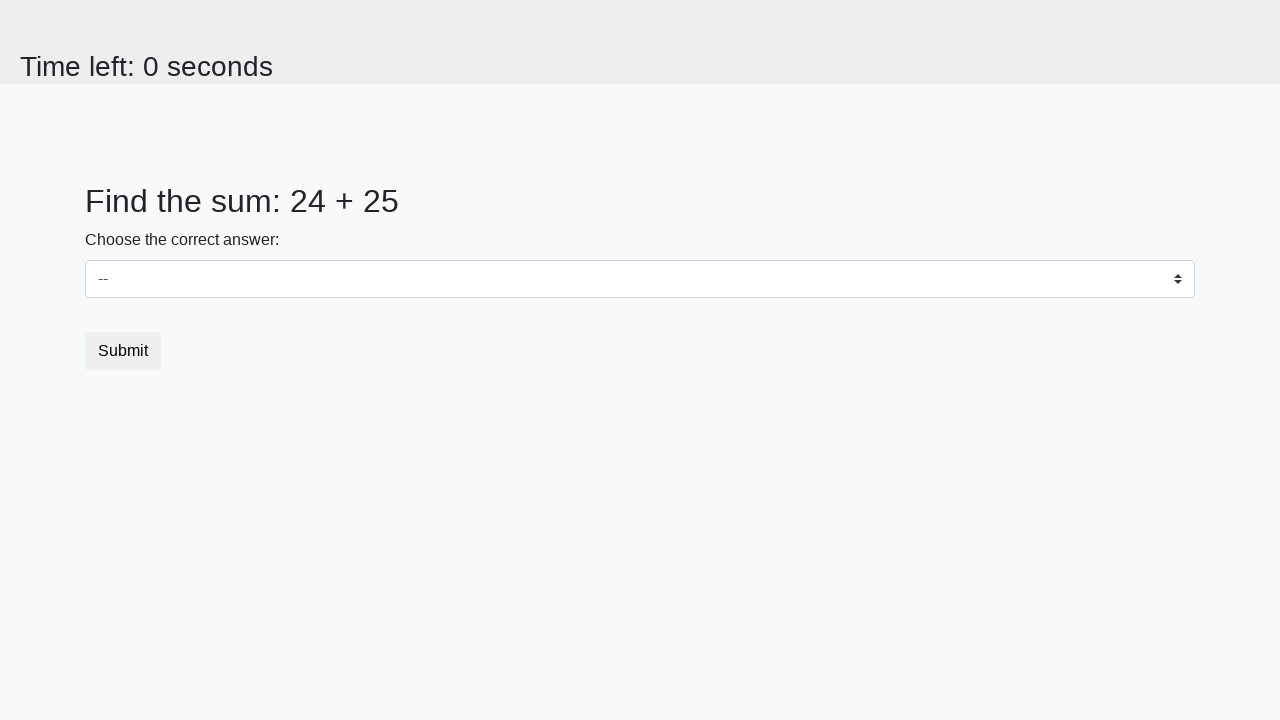

Calculated result: 24  +  25 = 49
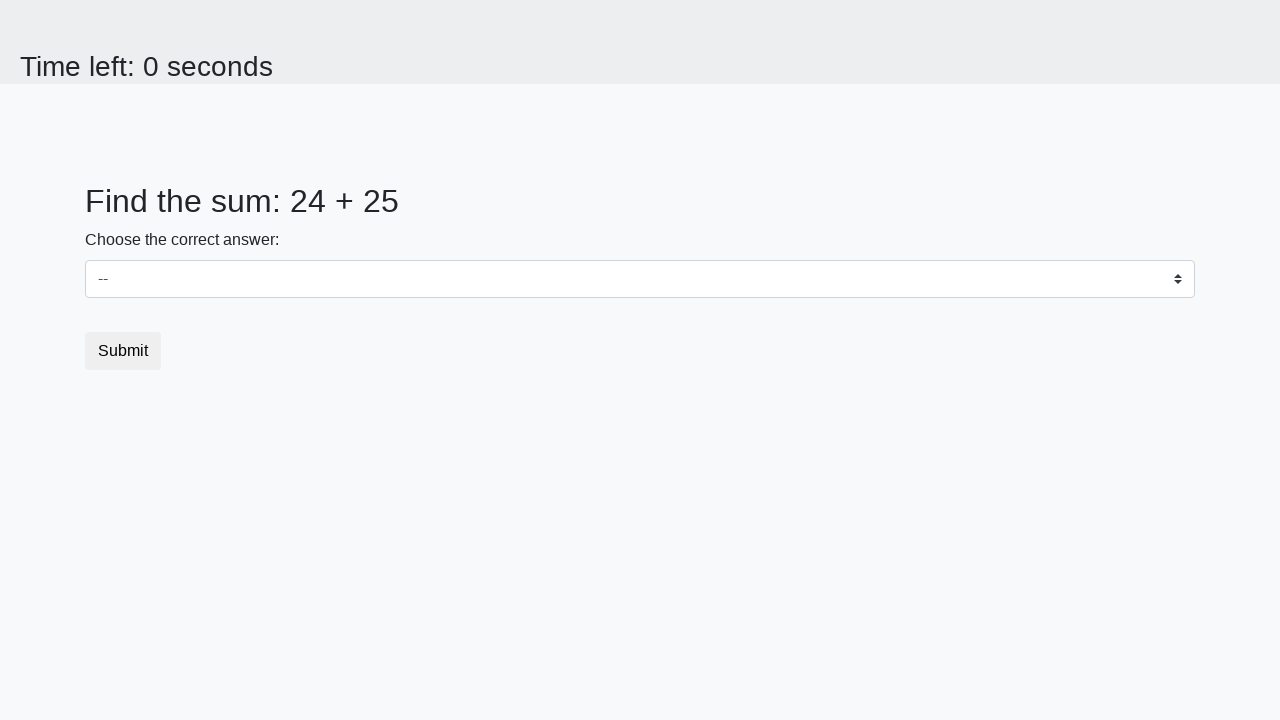

Selected 49 from dropdown on #dropdown
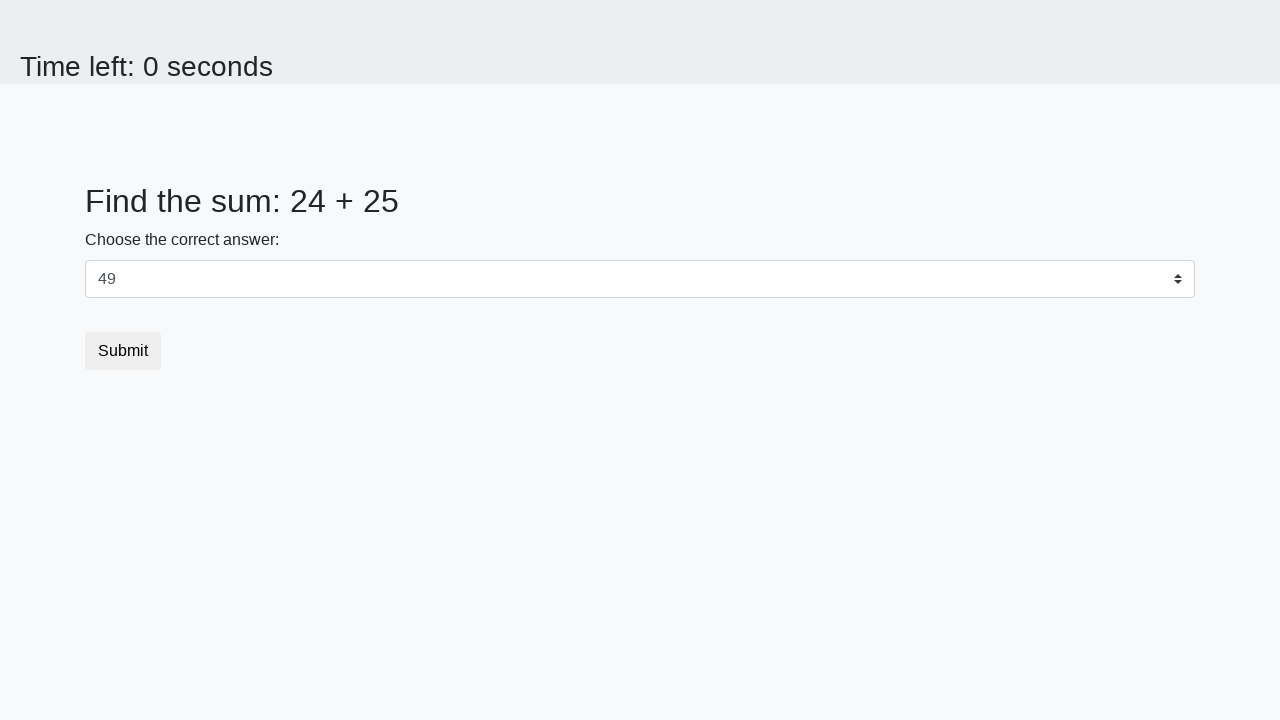

Clicked submit button to submit form at (123, 351) on button.btn
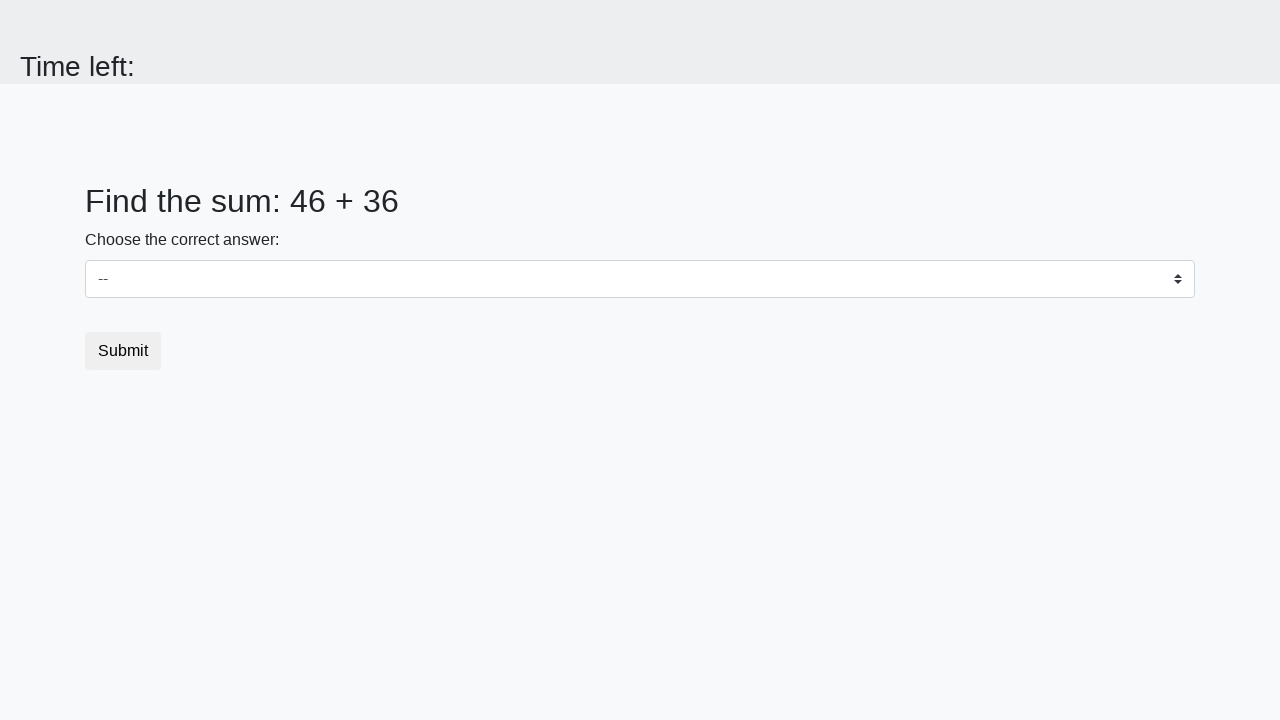

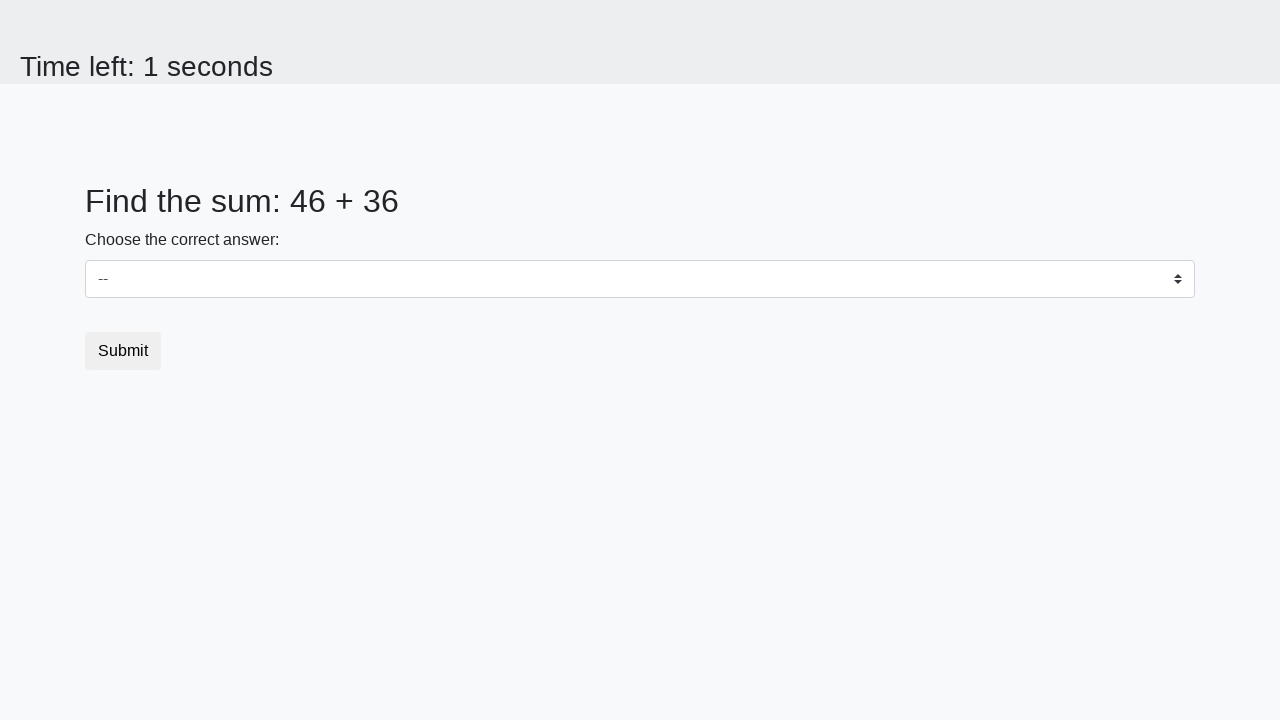